Tests JavaScript alert handling by clicking a button that triggers an alert, accepting the alert, and verifying the result message displays correctly

Starting URL: https://testcenter.techproeducation.com/index.php?page=javascript-alerts

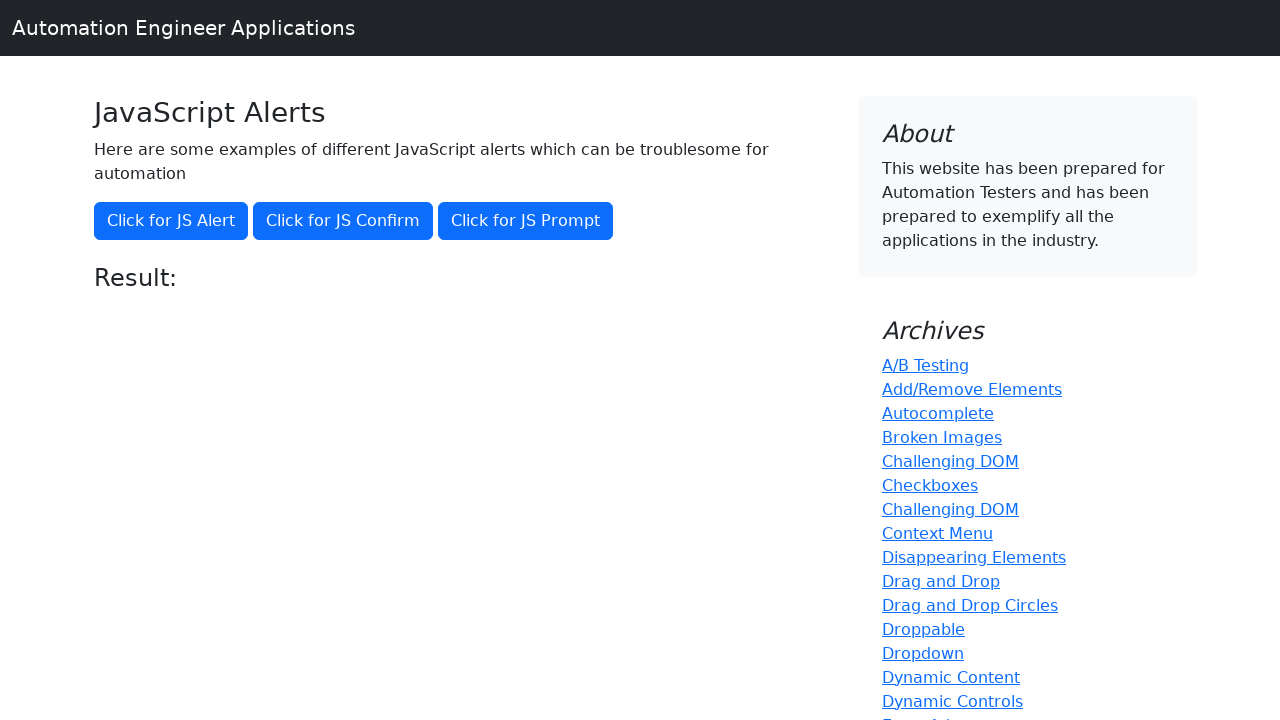

Clicked the 'Click for JS Alert' button to trigger JavaScript alert at (171, 221) on xpath=//*[text()='Click for JS Alert']
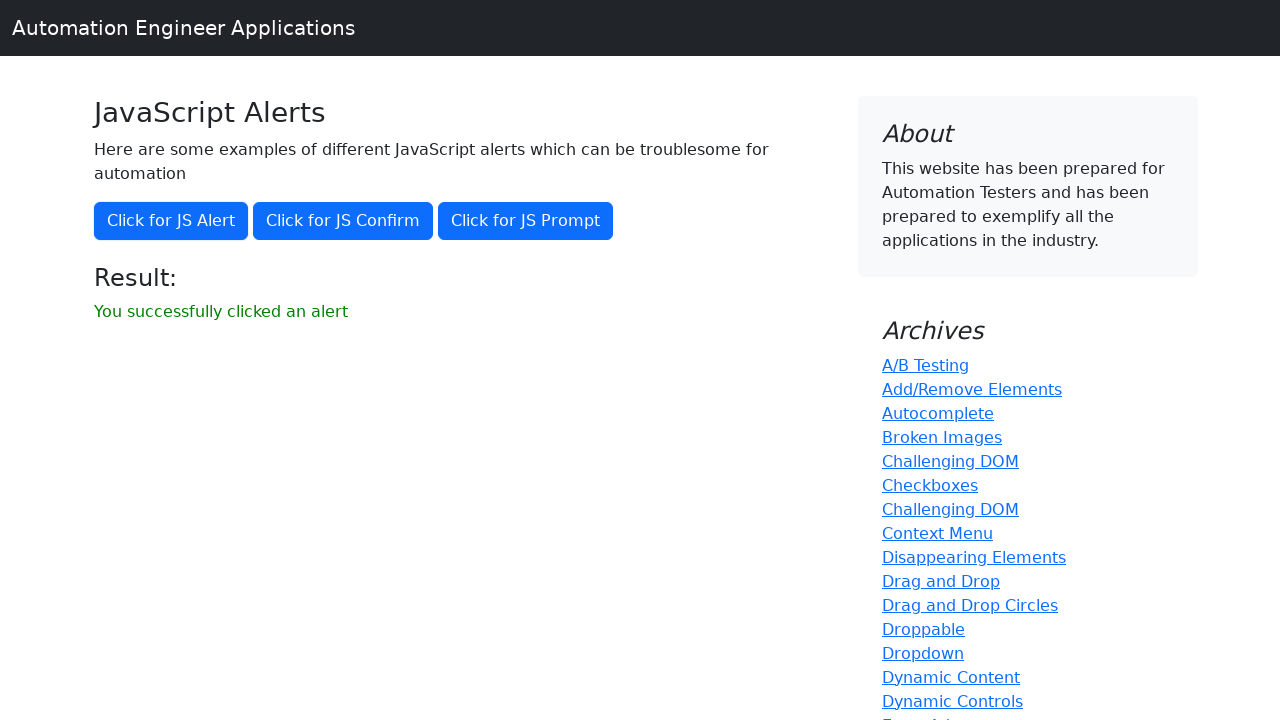

Set up dialog handler to automatically accept alerts
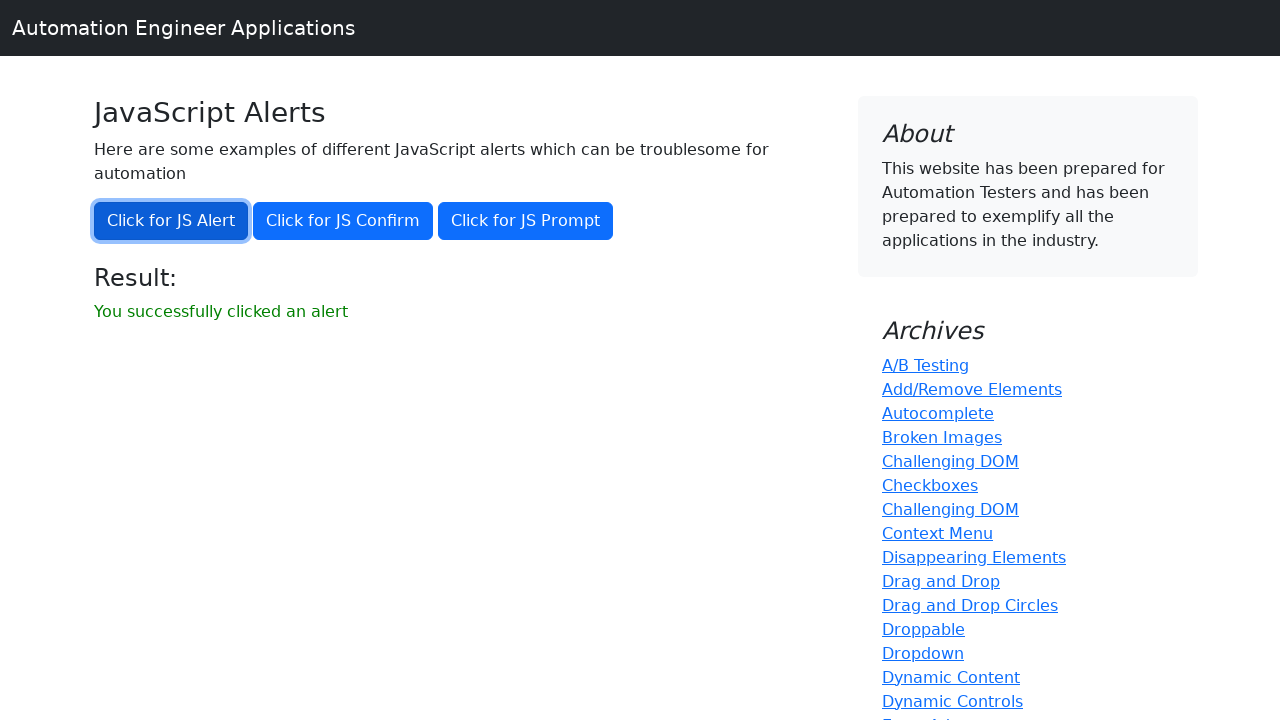

Clicked the 'Click for JS Alert' button again to trigger the alert with handler active at (171, 221) on xpath=//*[text()='Click for JS Alert']
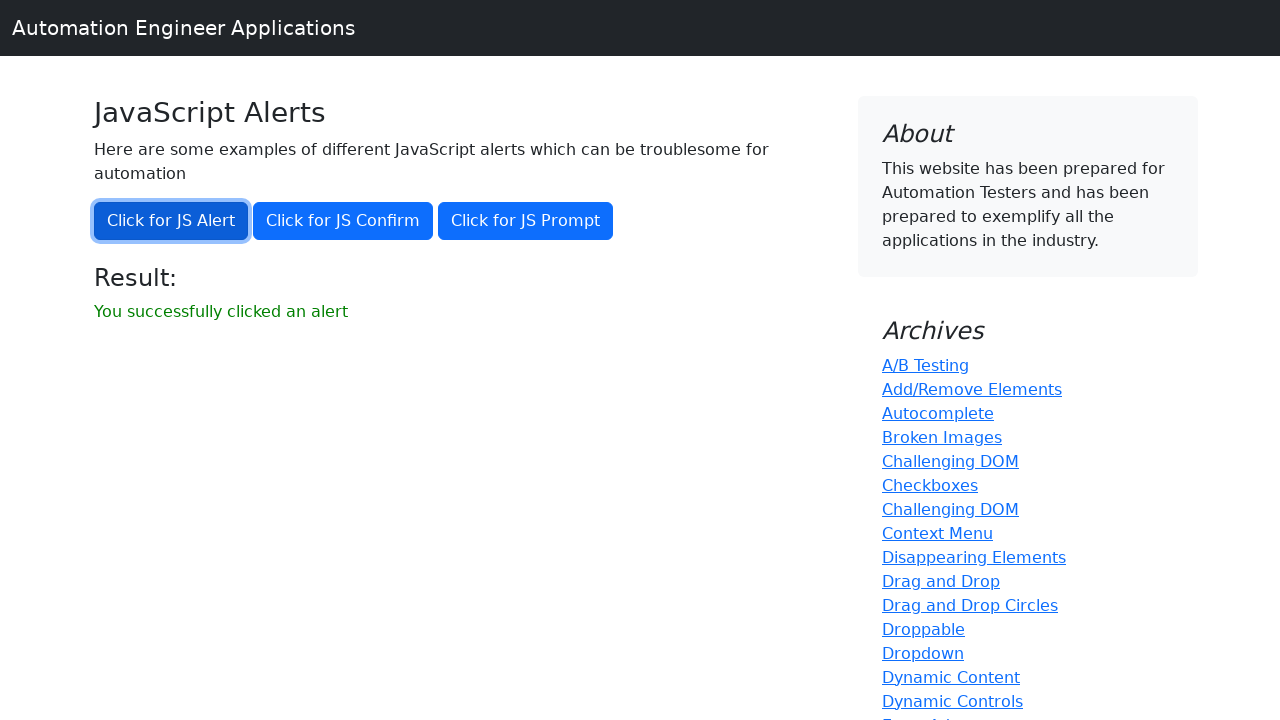

Waited for result message element to appear
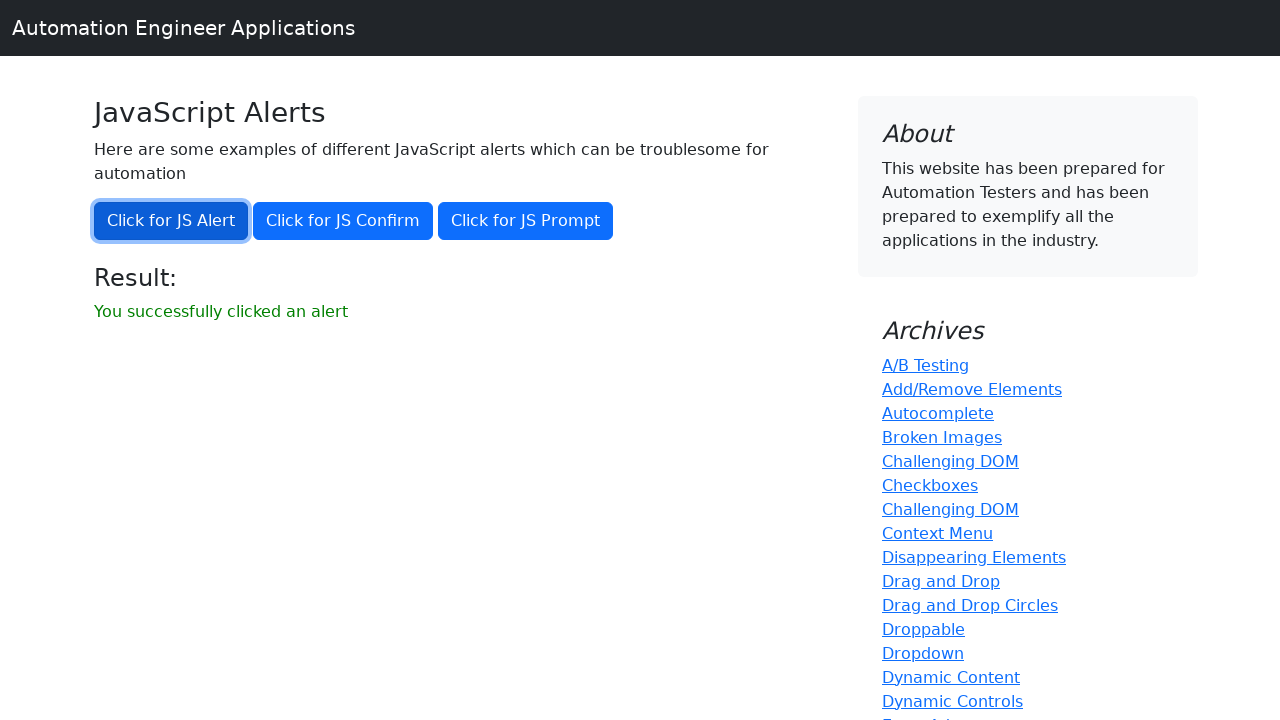

Verified result message displays 'You successfully clicked an alert'
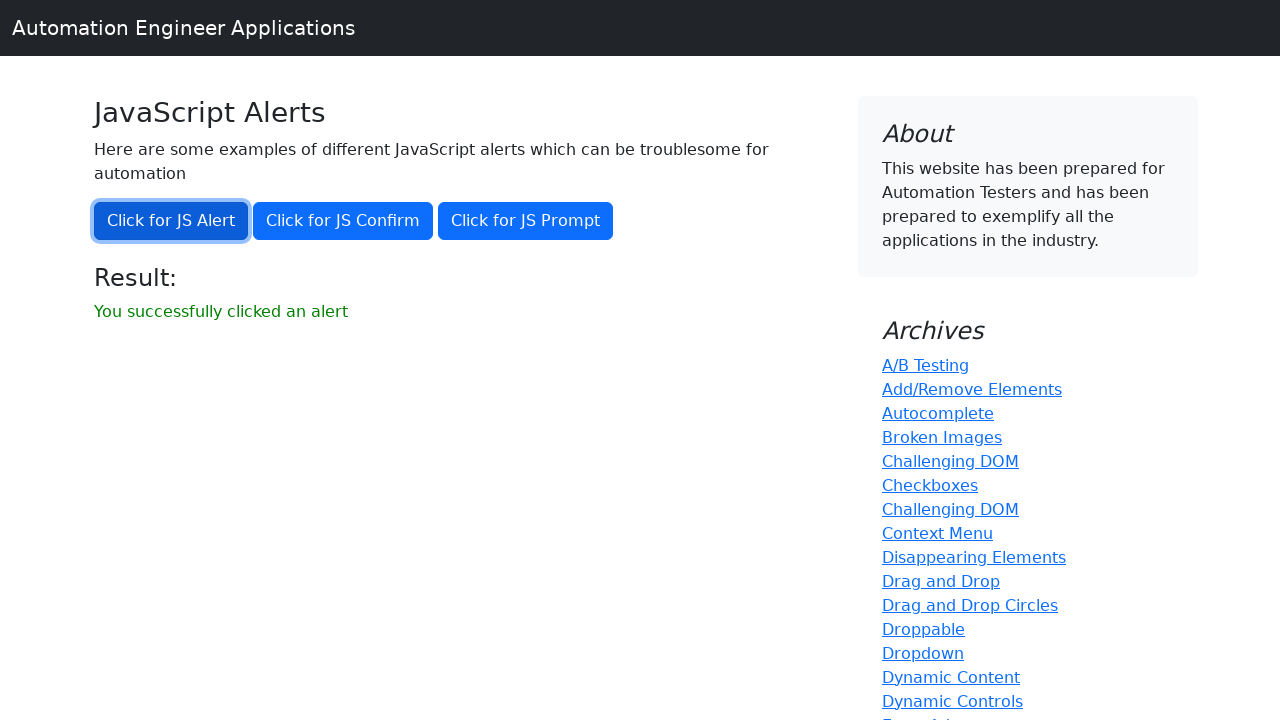

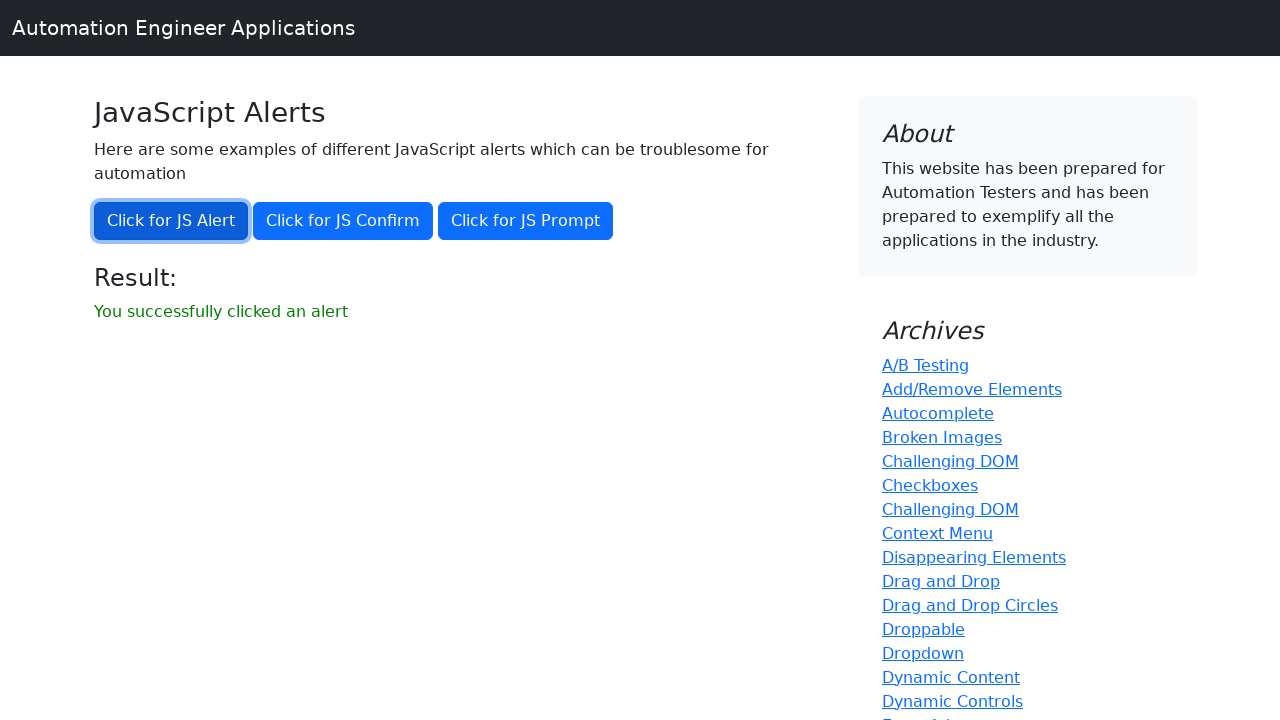